Tests the well search functionality on the Environment Canterbury website by entering a well code in the search field, submitting the search, and verifying that search results with links are displayed.

Starting URL: https://www.ecan.govt.nz/data/well-search/

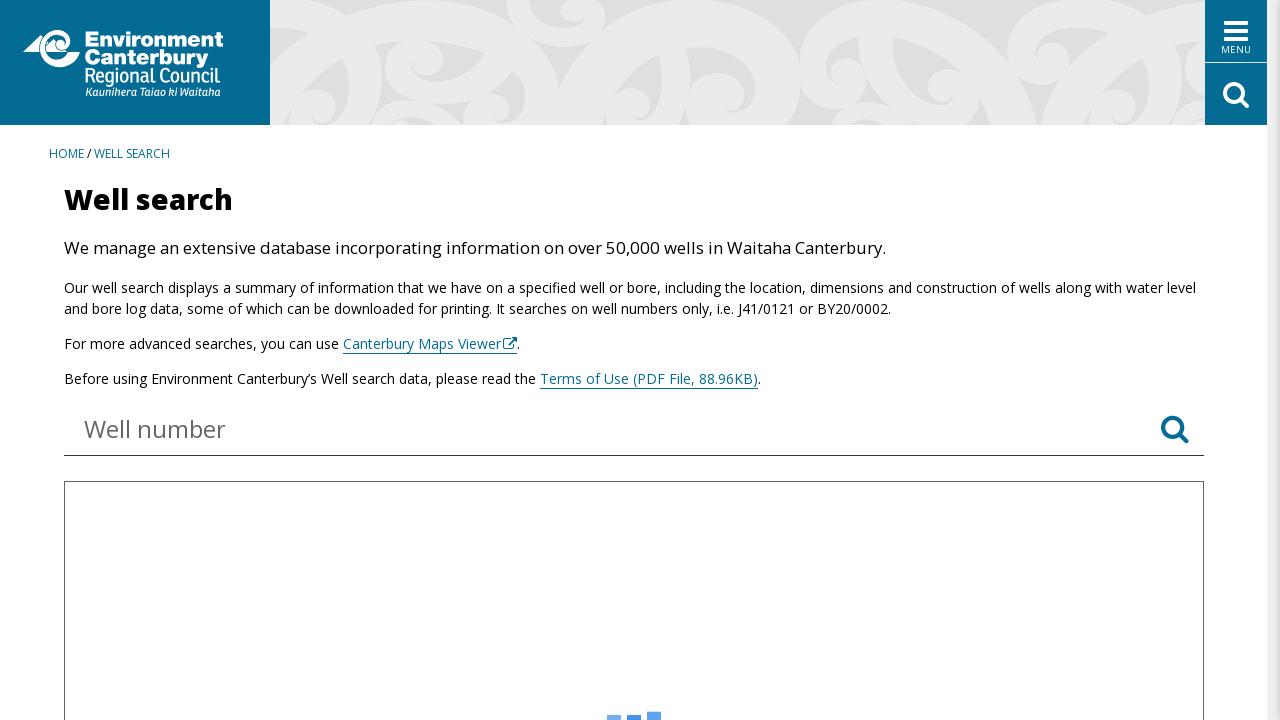

Filled well search field with well code 'M35/0123' on //*[@id='WellsSearchForm-keywords']
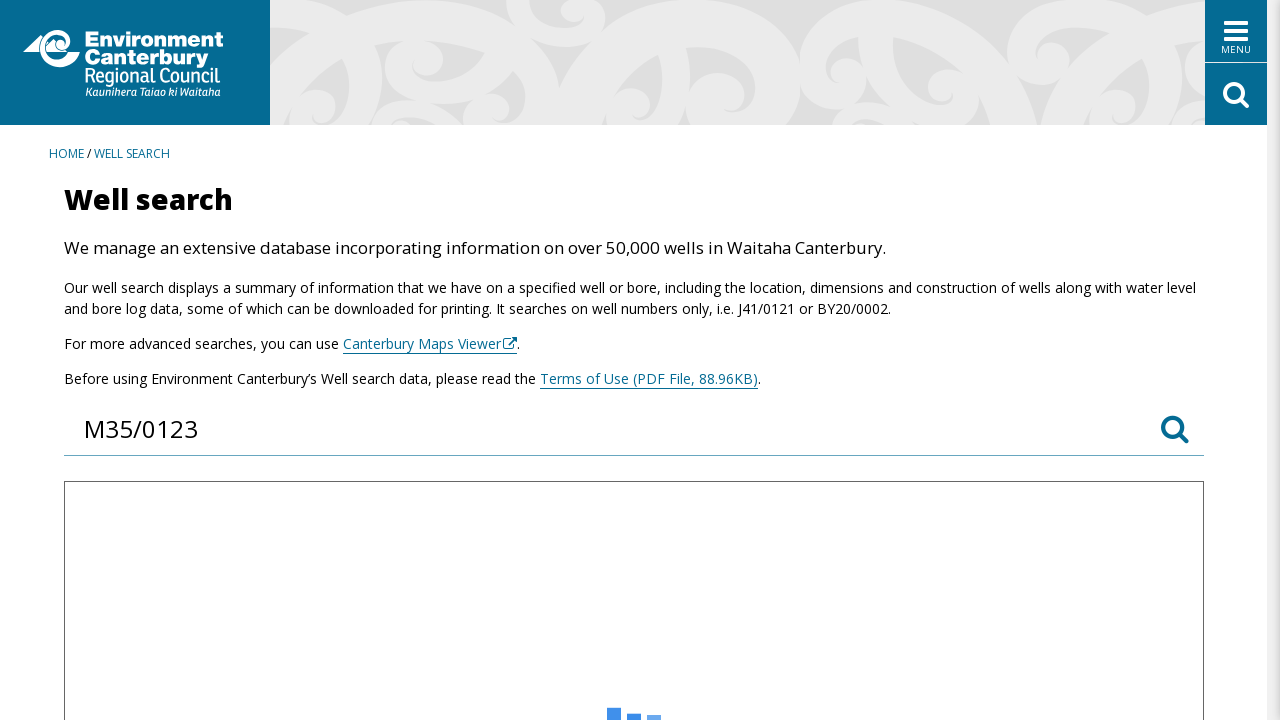

Pressed Enter to submit well search on //*[@id='WellsSearchForm-keywords']
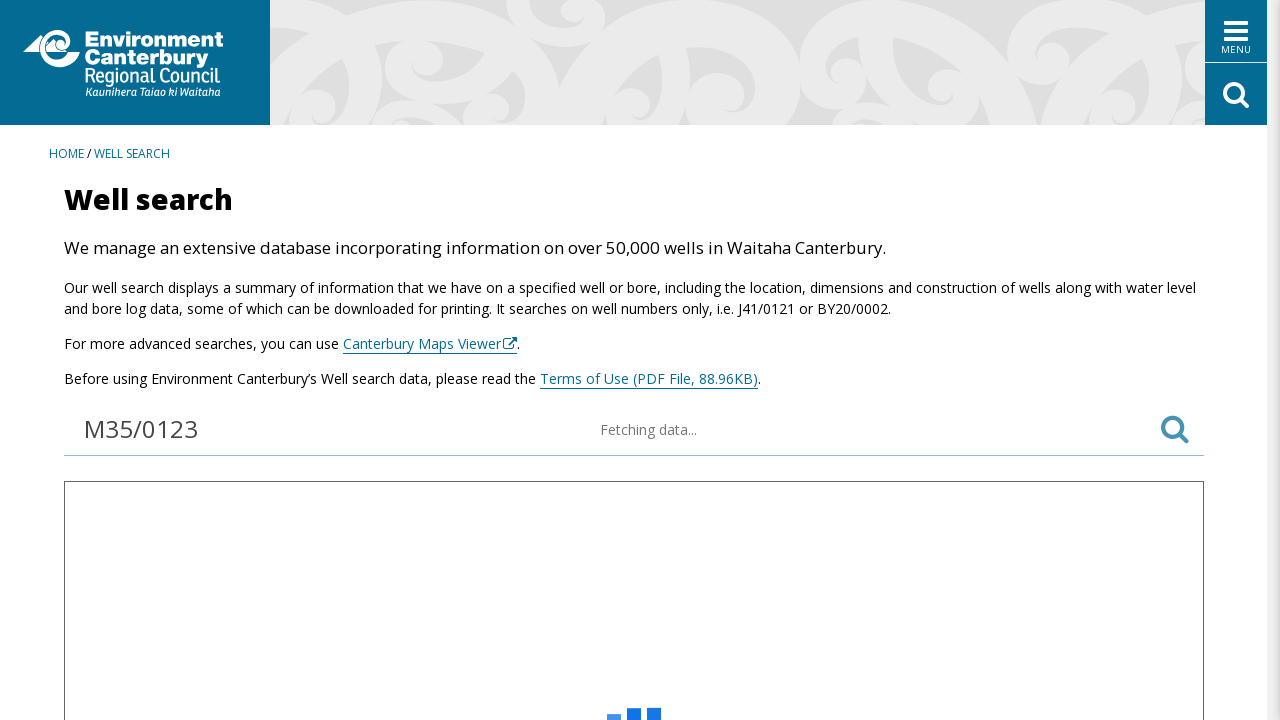

Search results table loaded
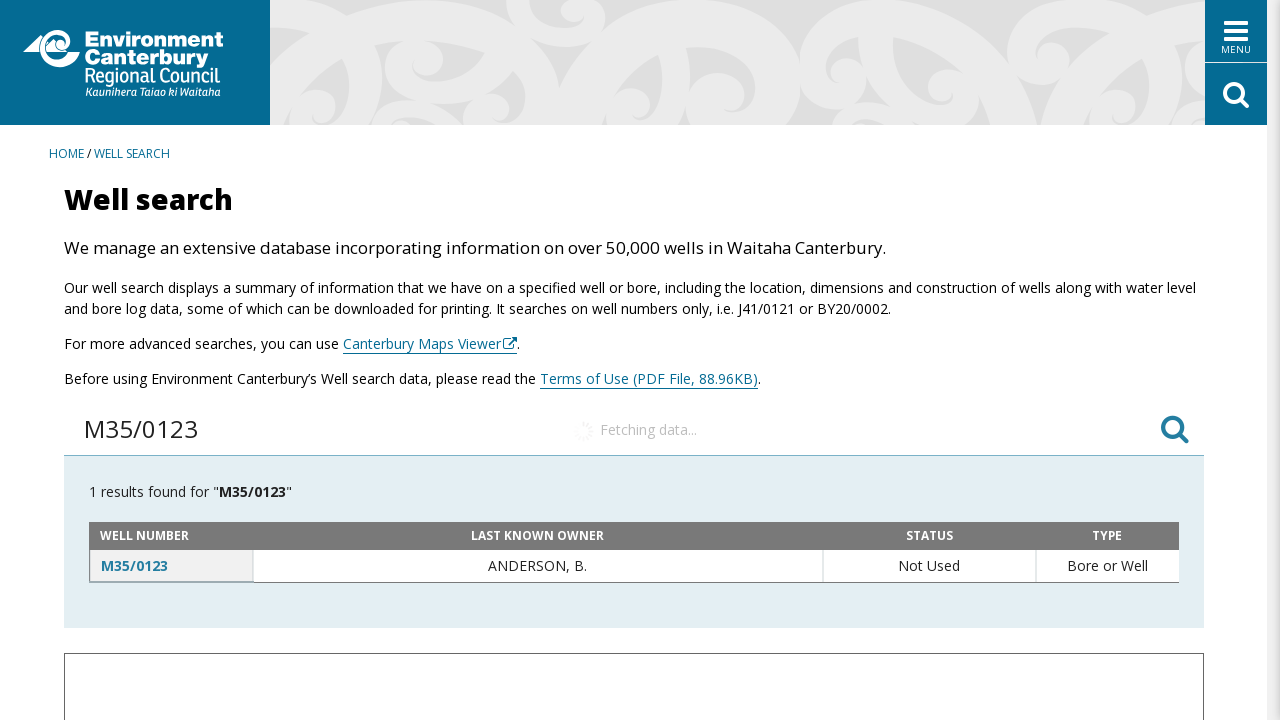

Verified that search results contain links
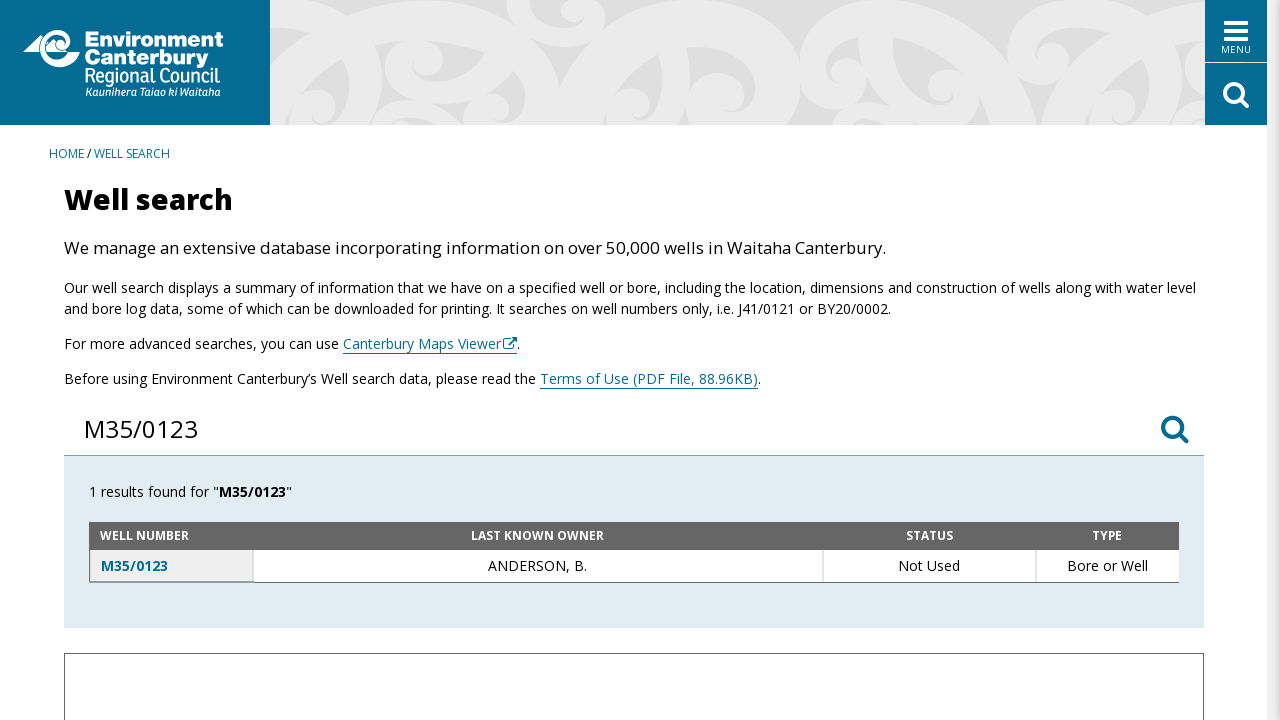

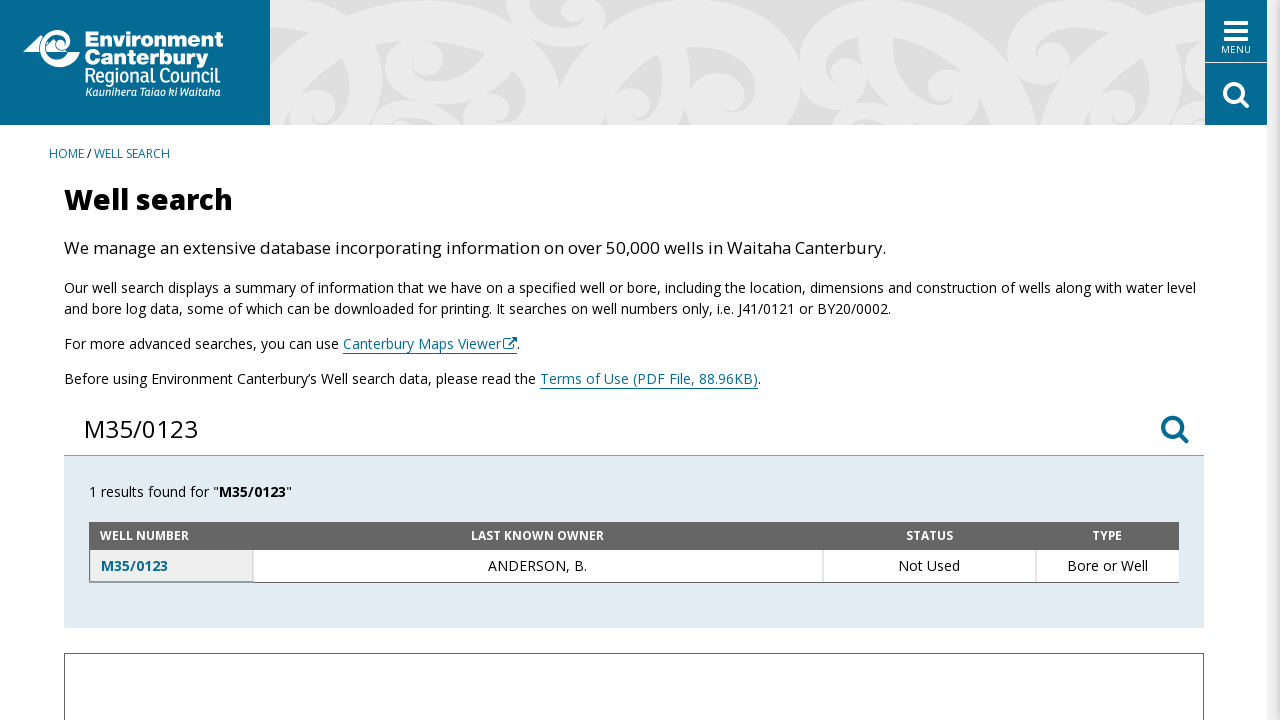